Opens the Dynamic Properties section from the elements menu.

Starting URL: https://demoqa.com/elements

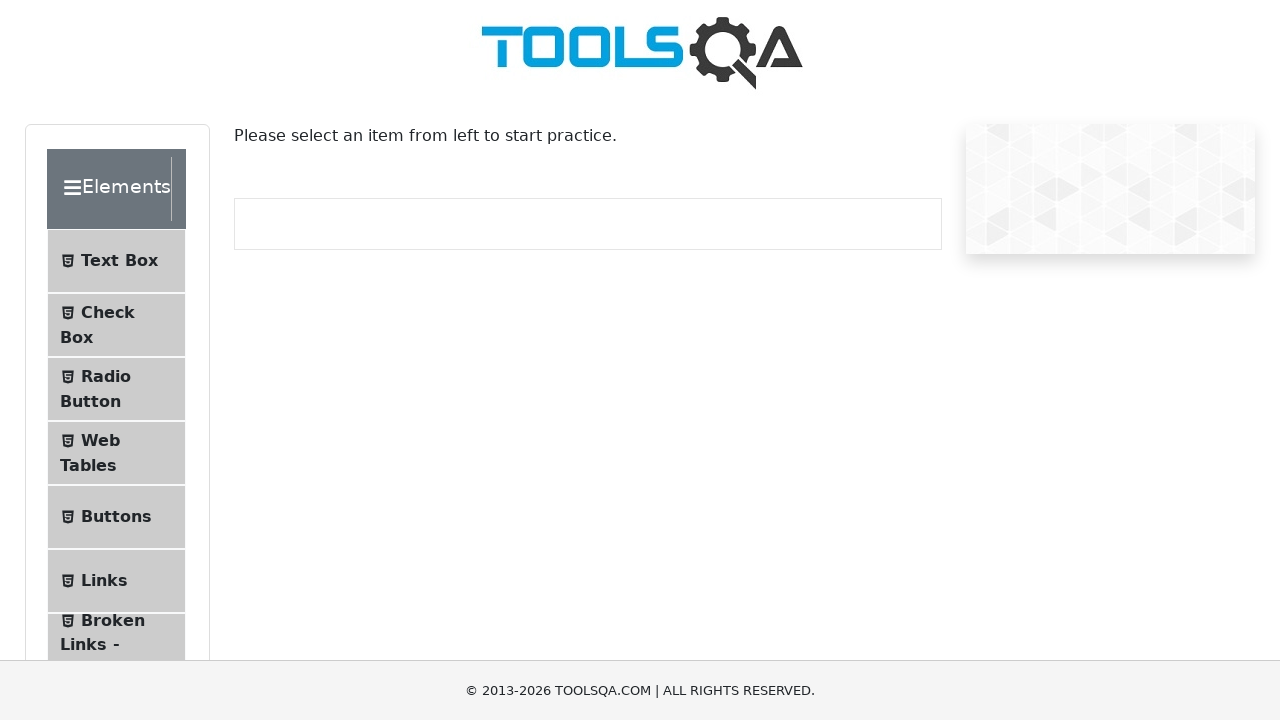

Clicked on Dynamic Properties menu item at (119, 348) on text=Dynamic Properties
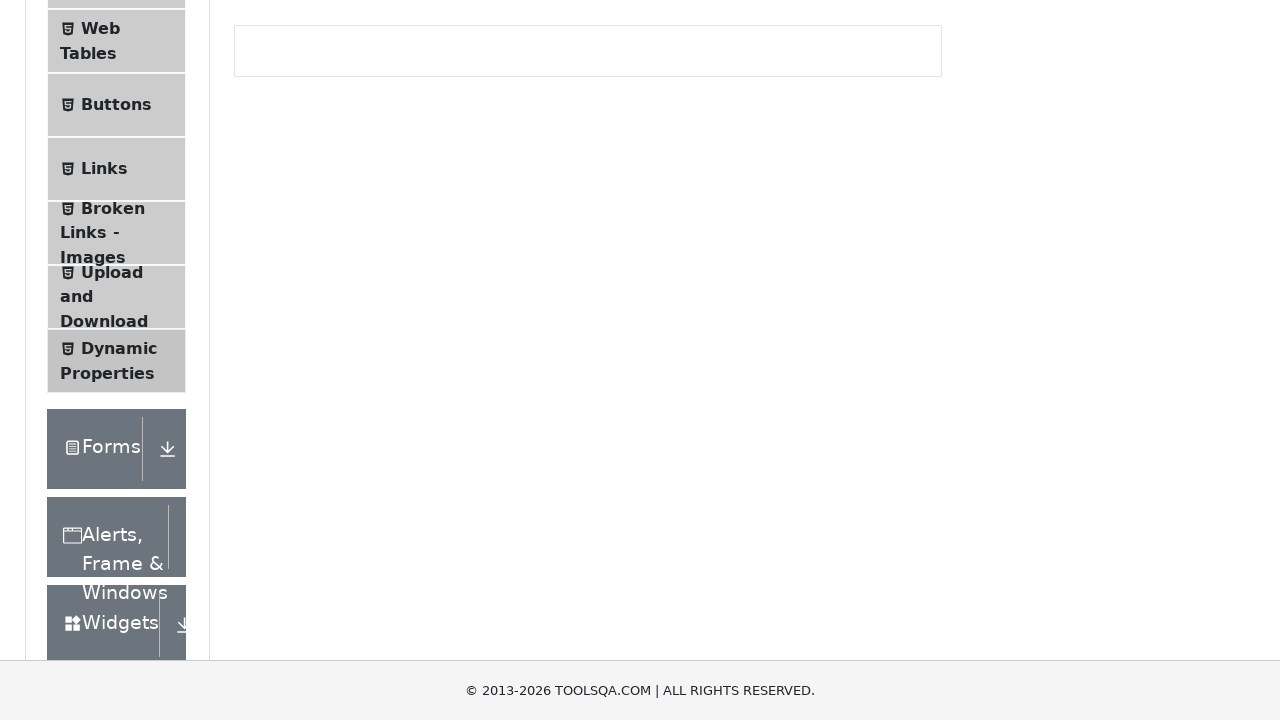

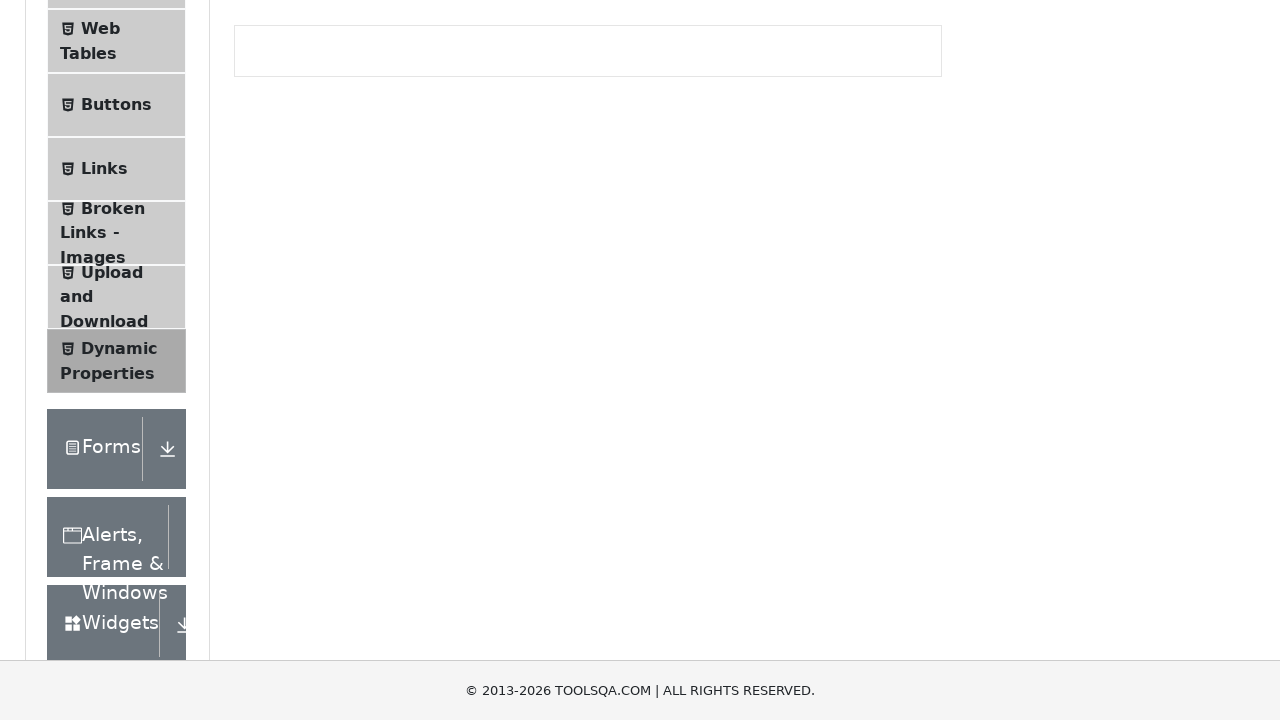